Tests JavaScript prompt alert functionality by clicking a button that triggers a prompt, entering text into the prompt, accepting it, and verifying the result text is displayed correctly.

Starting URL: https://demoqa.com/alerts

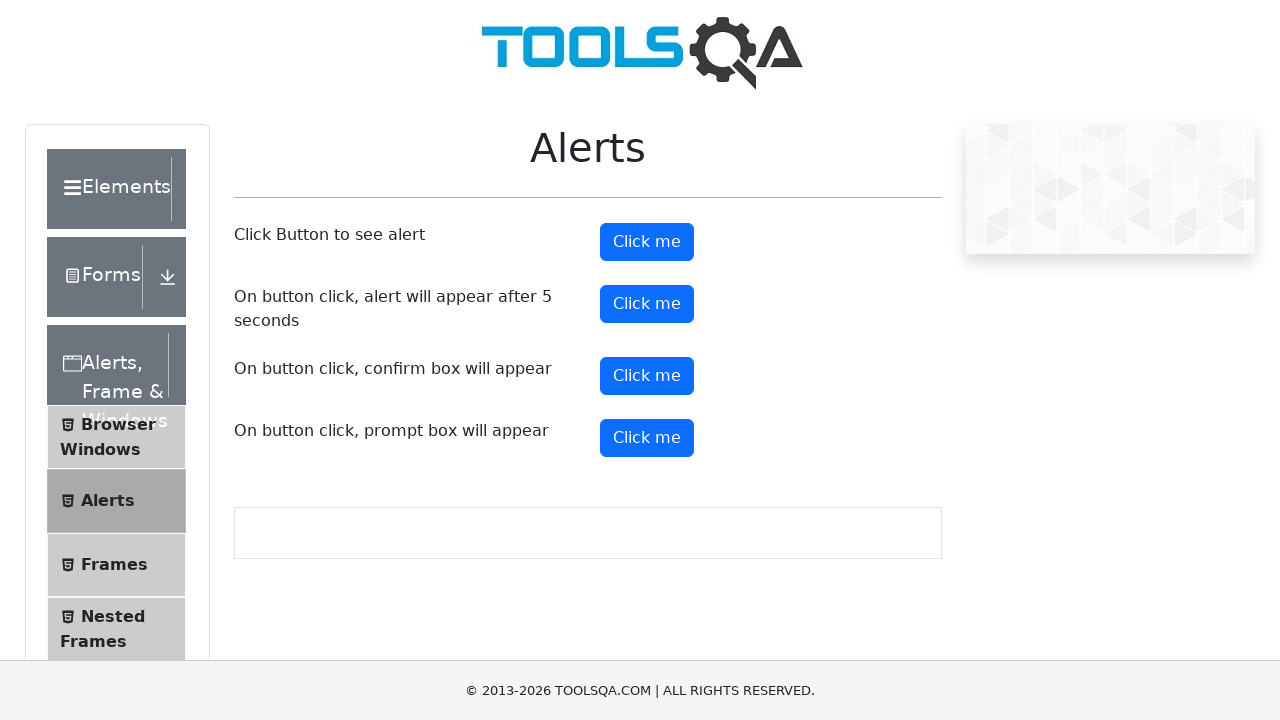

Scrolled down 350px to make alert buttons visible
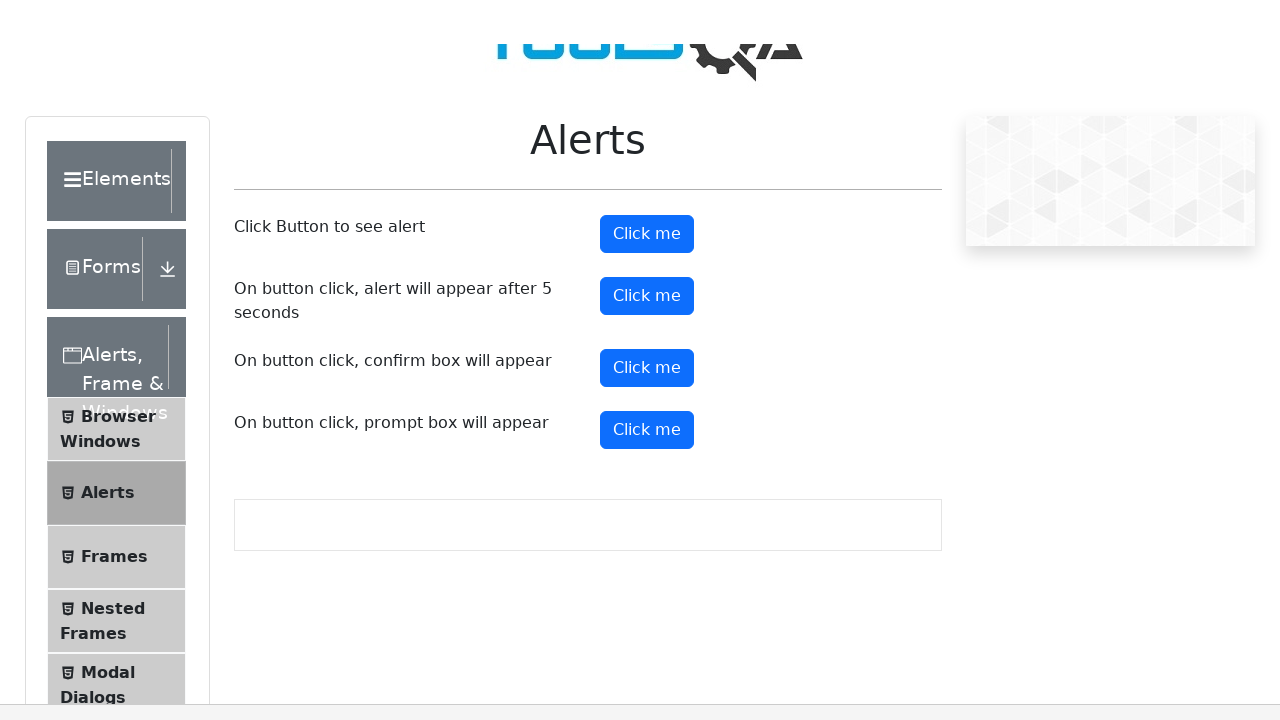

Set up dialog handler to accept prompt with text 'TestUserMarcus2024'
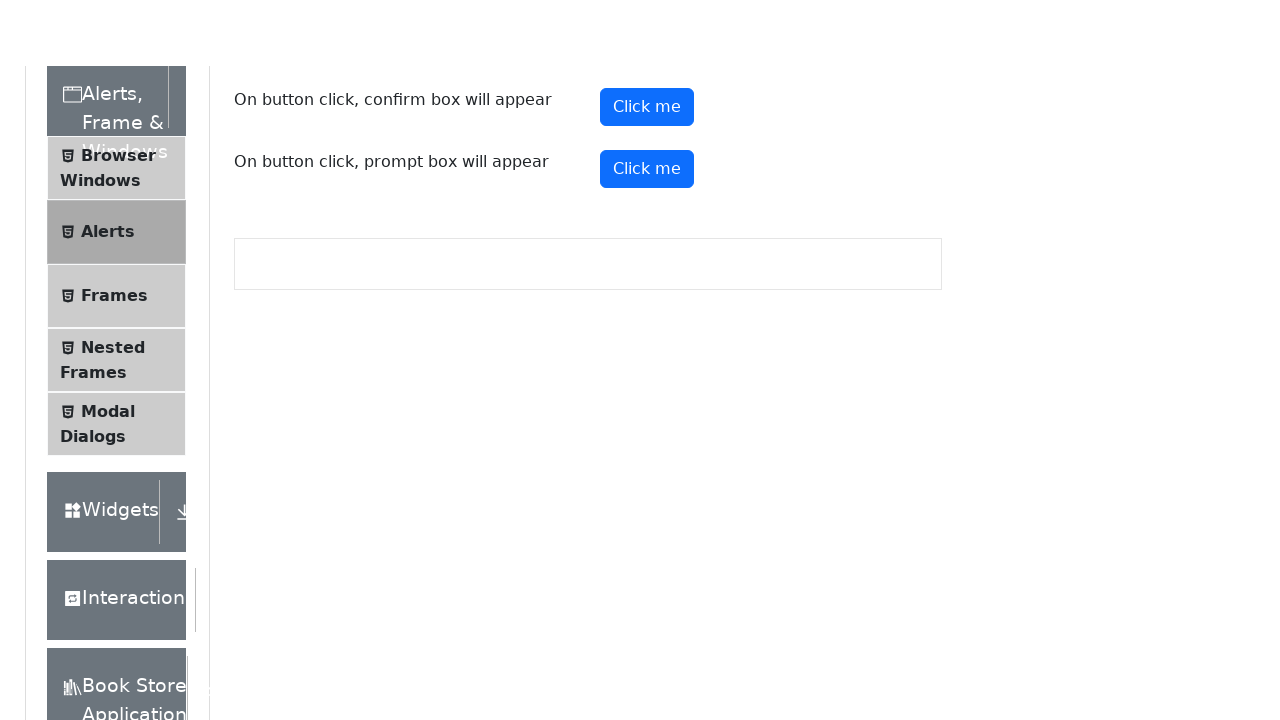

Clicked prompt button to trigger alert at (647, 88) on button#promtButton
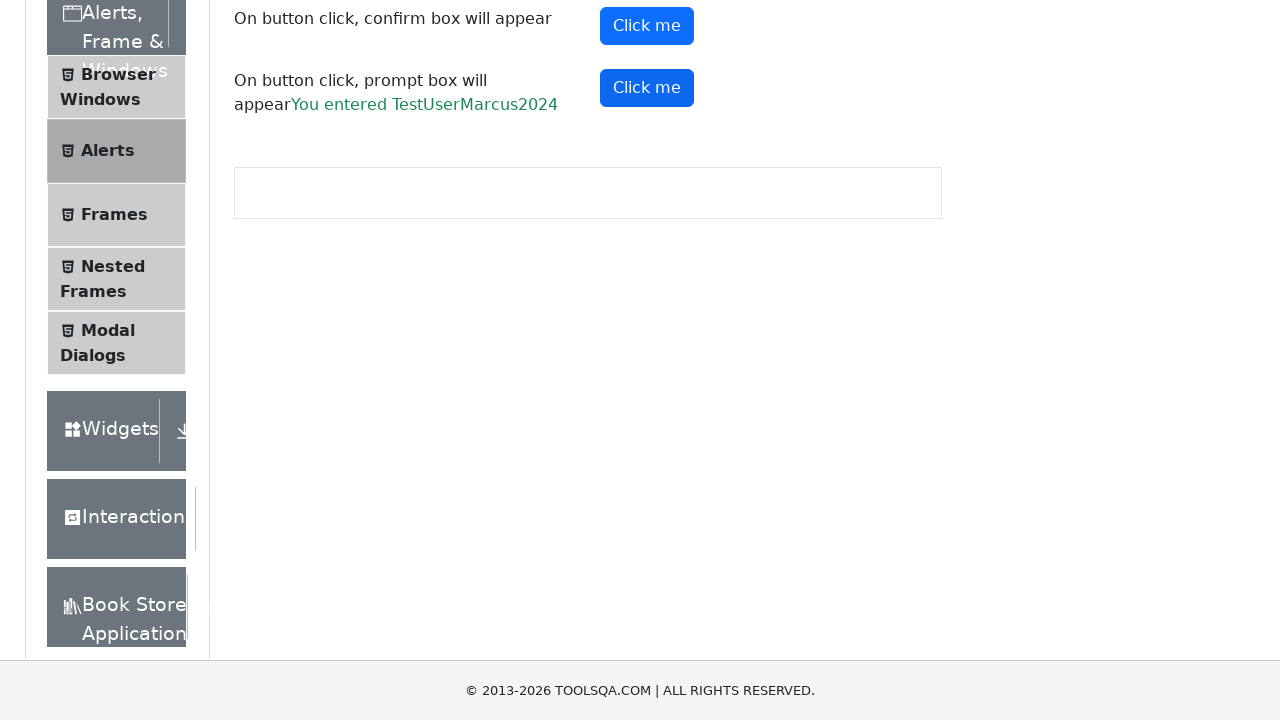

Prompt result element loaded
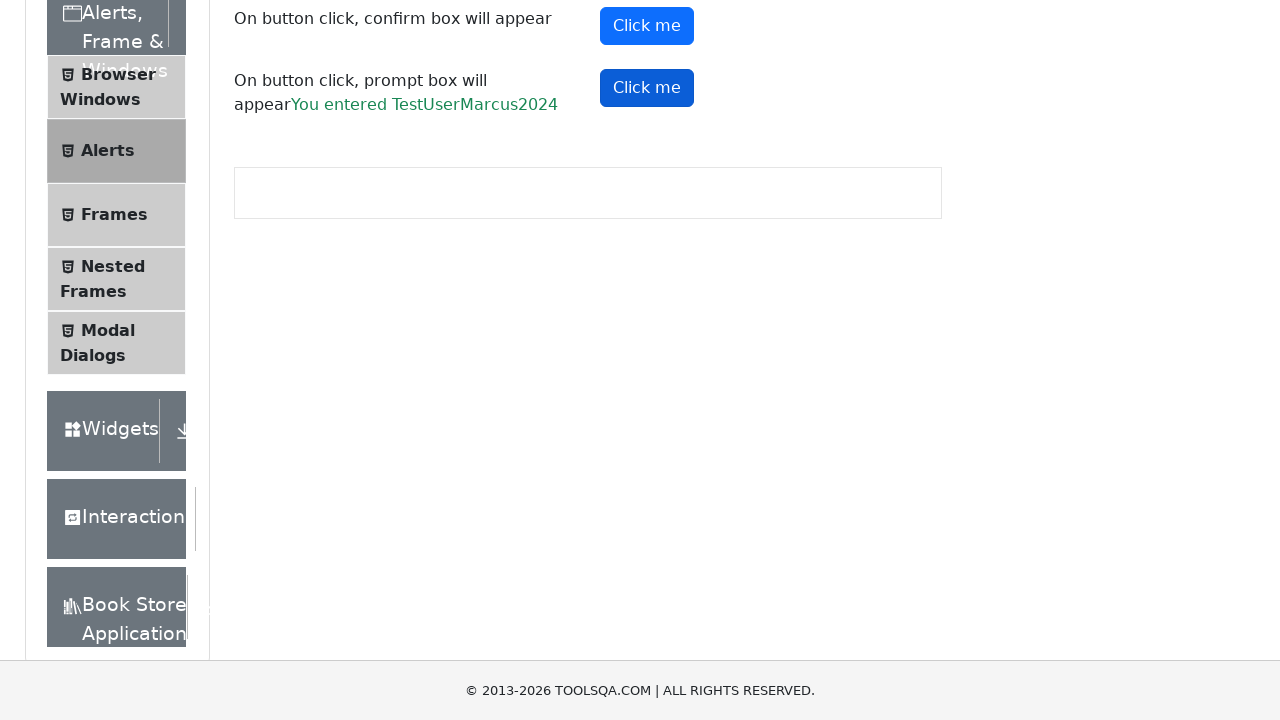

Retrieved prompt result text content
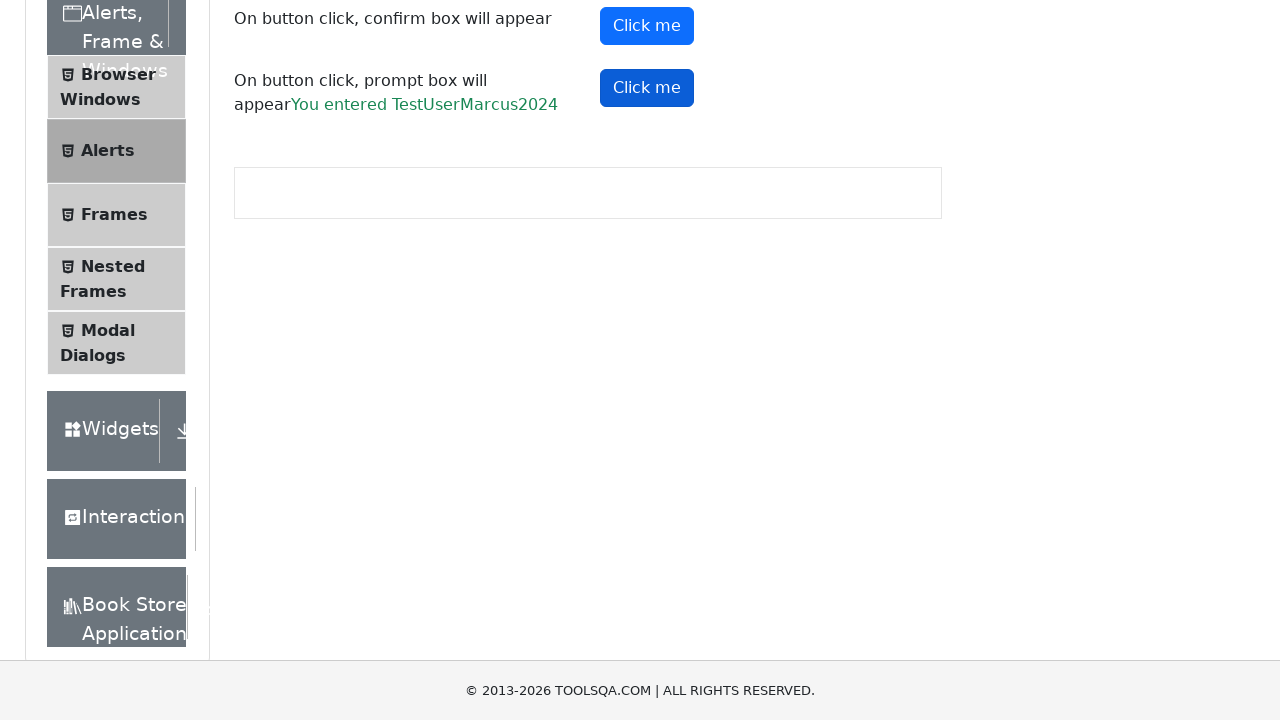

Verified prompt result contains 'You entered TestUserMarcus2024'
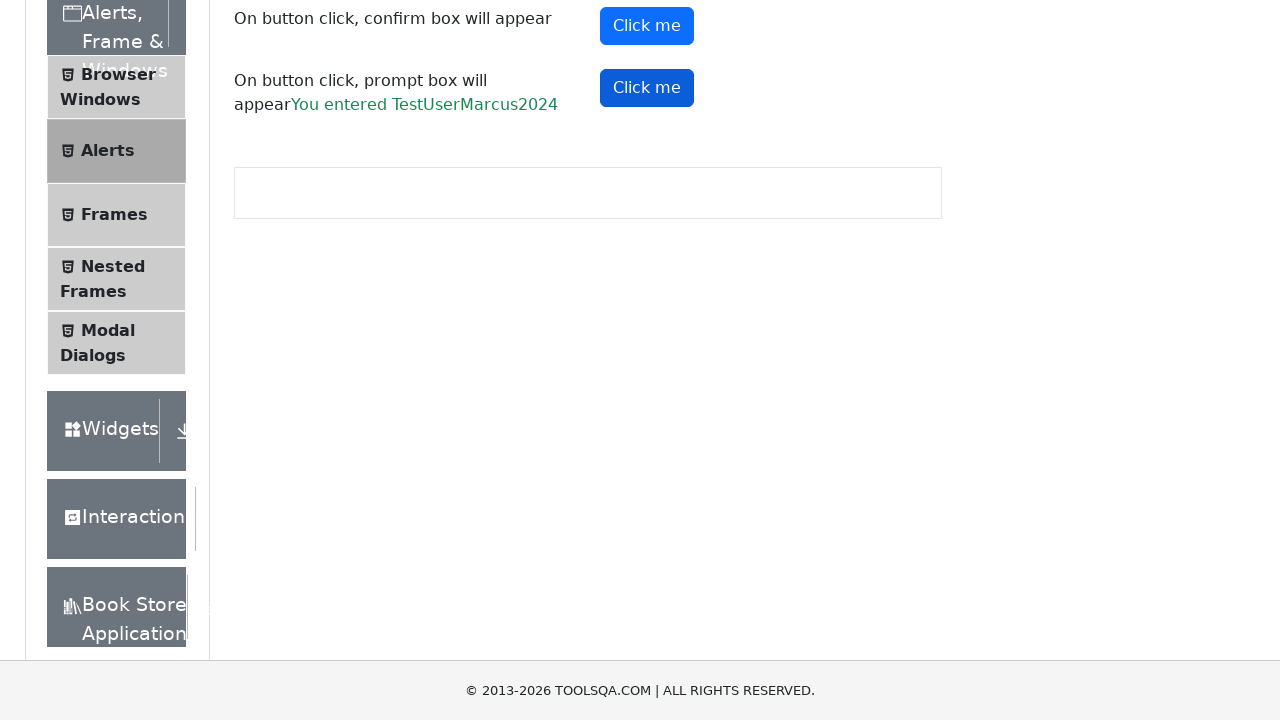

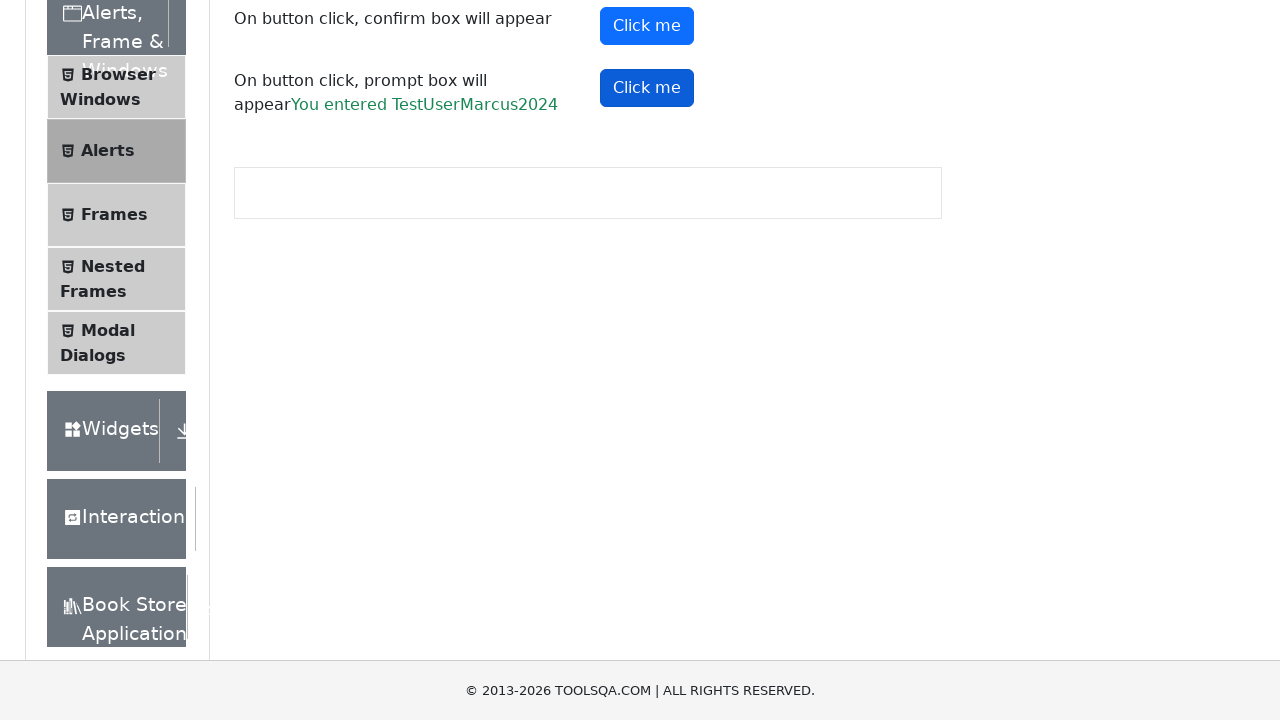